Tests an e-commerce flow by browsing products, selecting a Selenium product, adding it to cart, navigating to cart, and updating the quantity

Starting URL: https://rahulshettyacademy.com/angularAppdemo

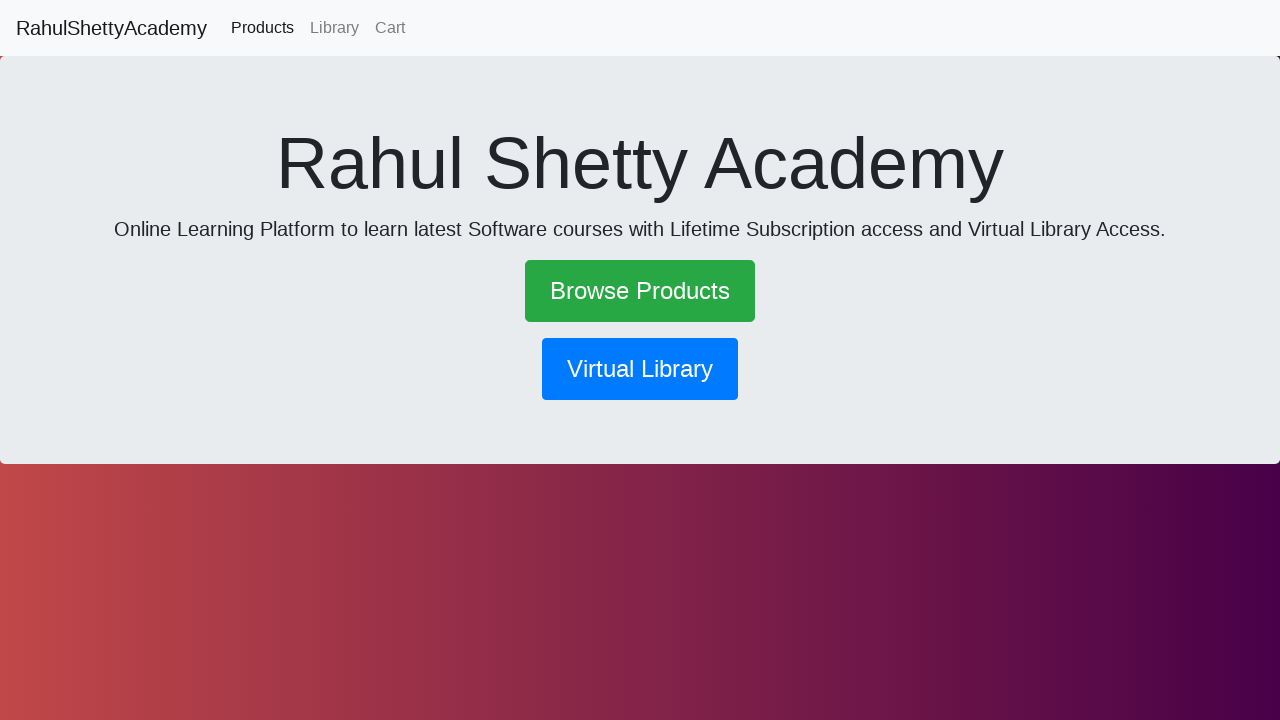

Clicked on Browse Products link at (640, 291) on text=Browse Products
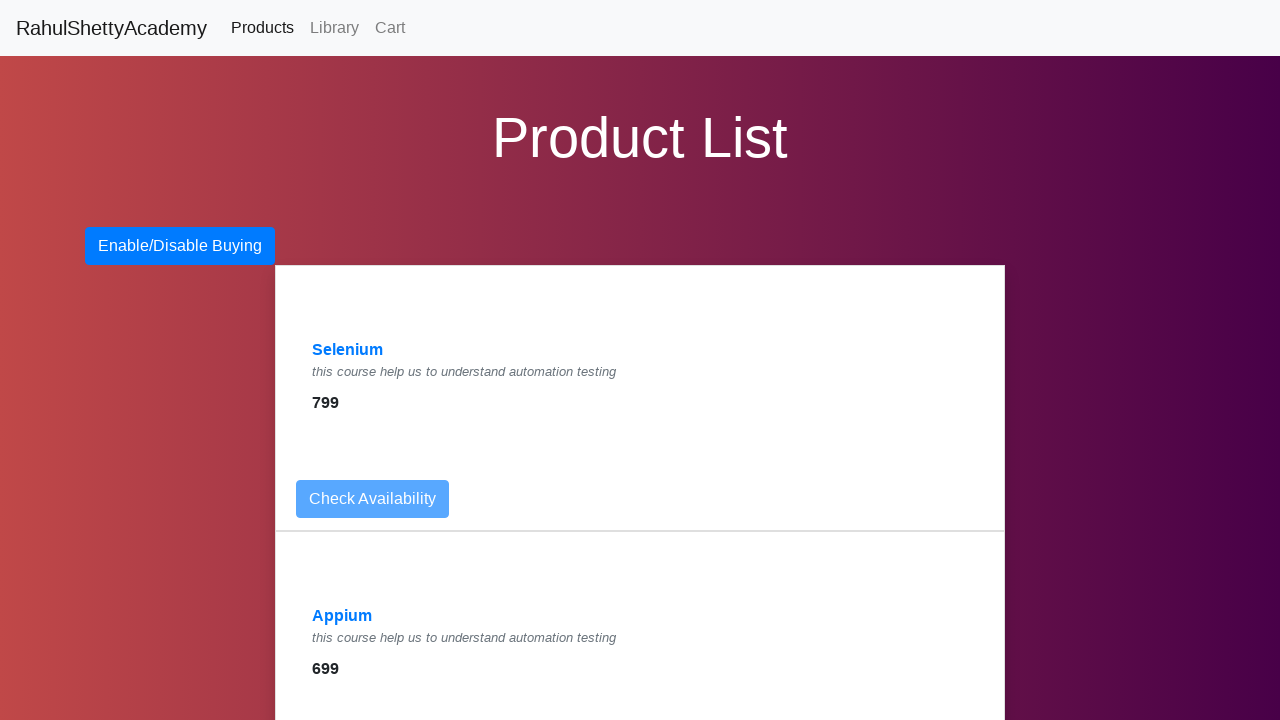

Selected Selenium product at (348, 350) on text=Selenium
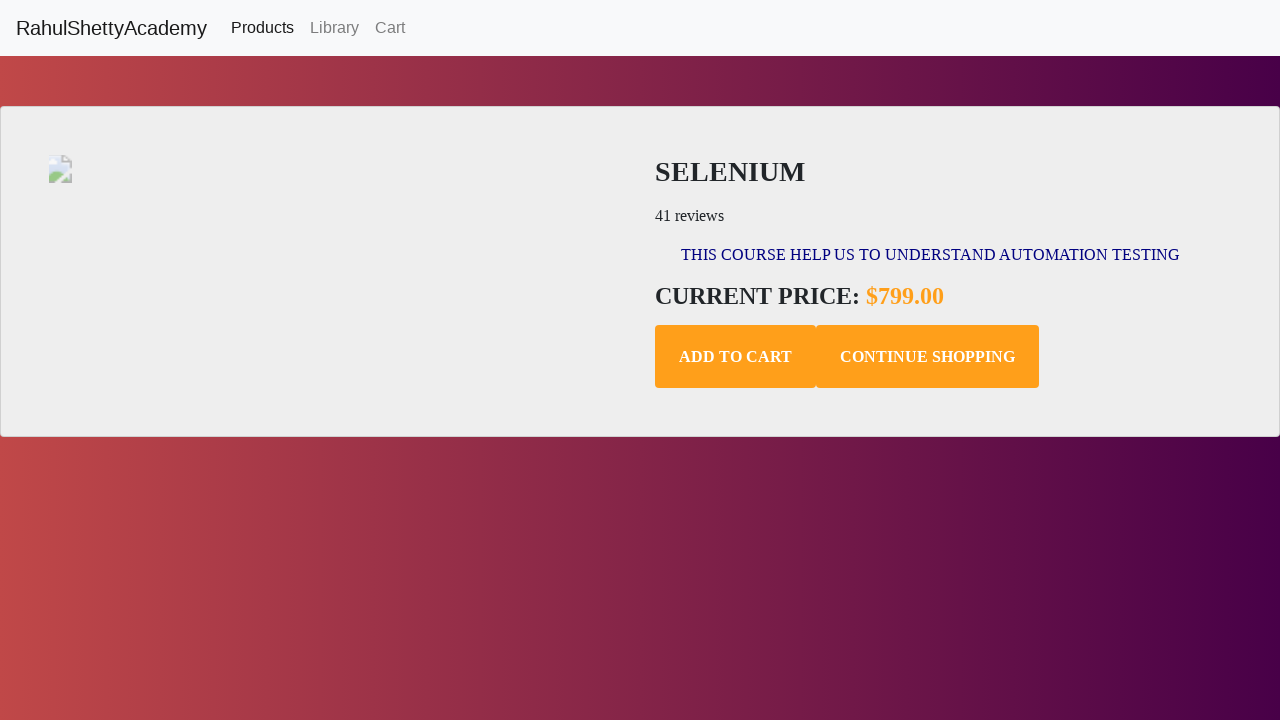

Clicked Add to Cart button at (736, 357) on .add-to-cart
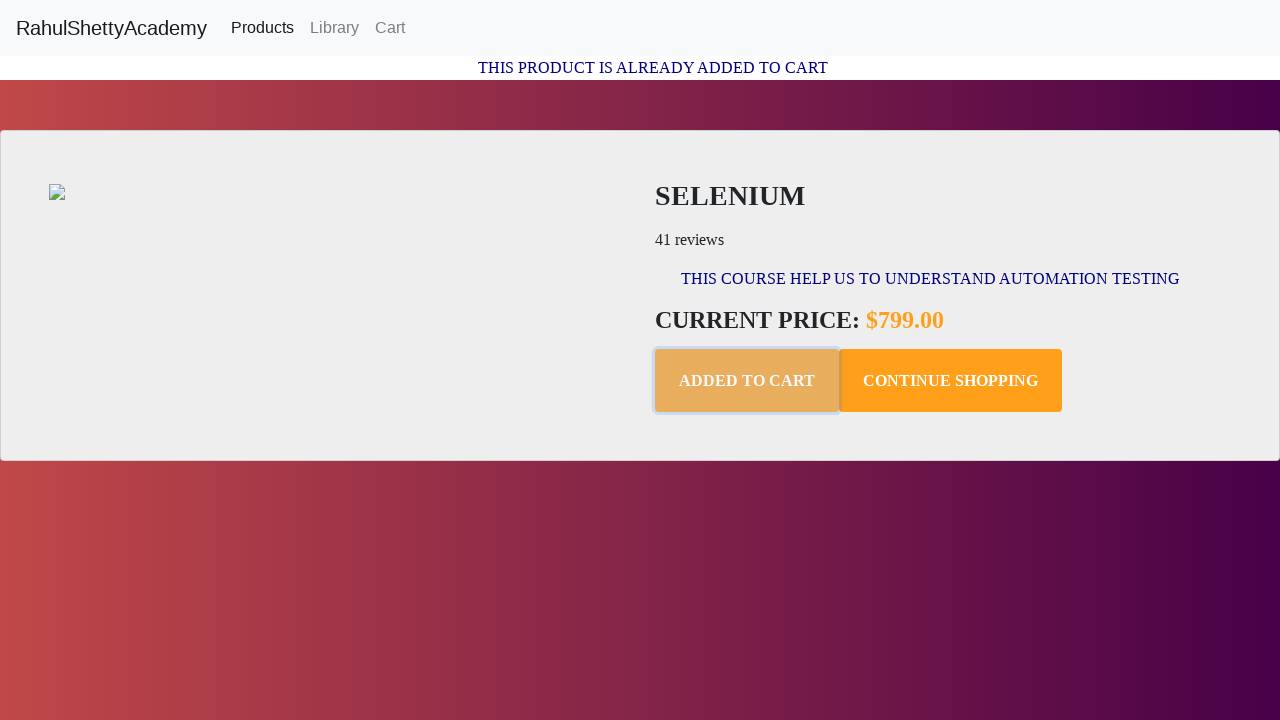

Confirmation message appeared
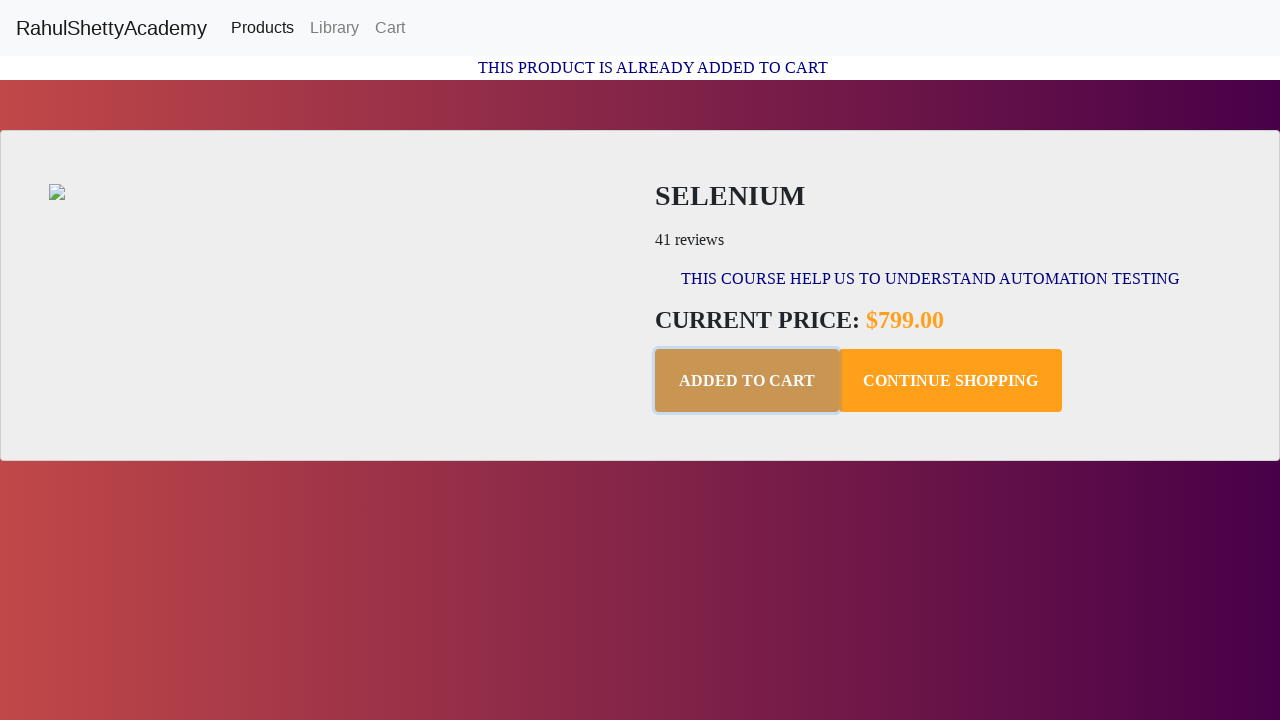

Navigated to Cart page at (390, 28) on text=Cart
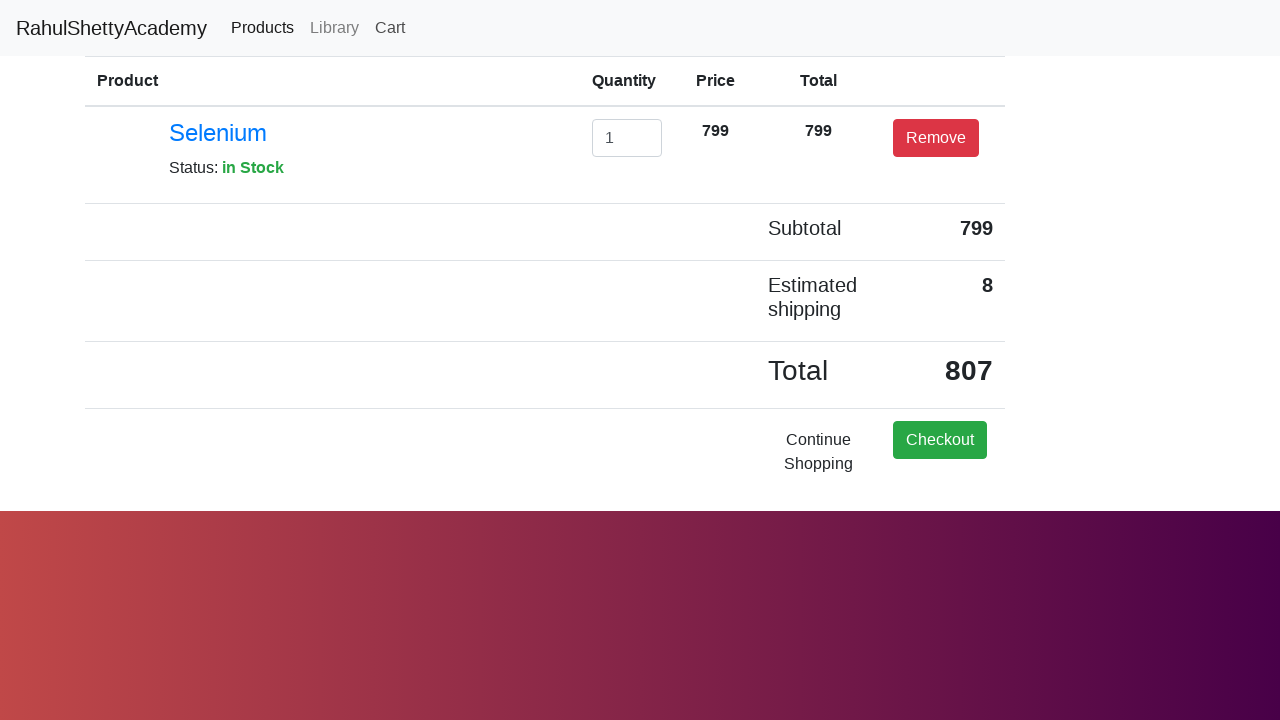

Cleared quantity input field on #exampleInputEmail1
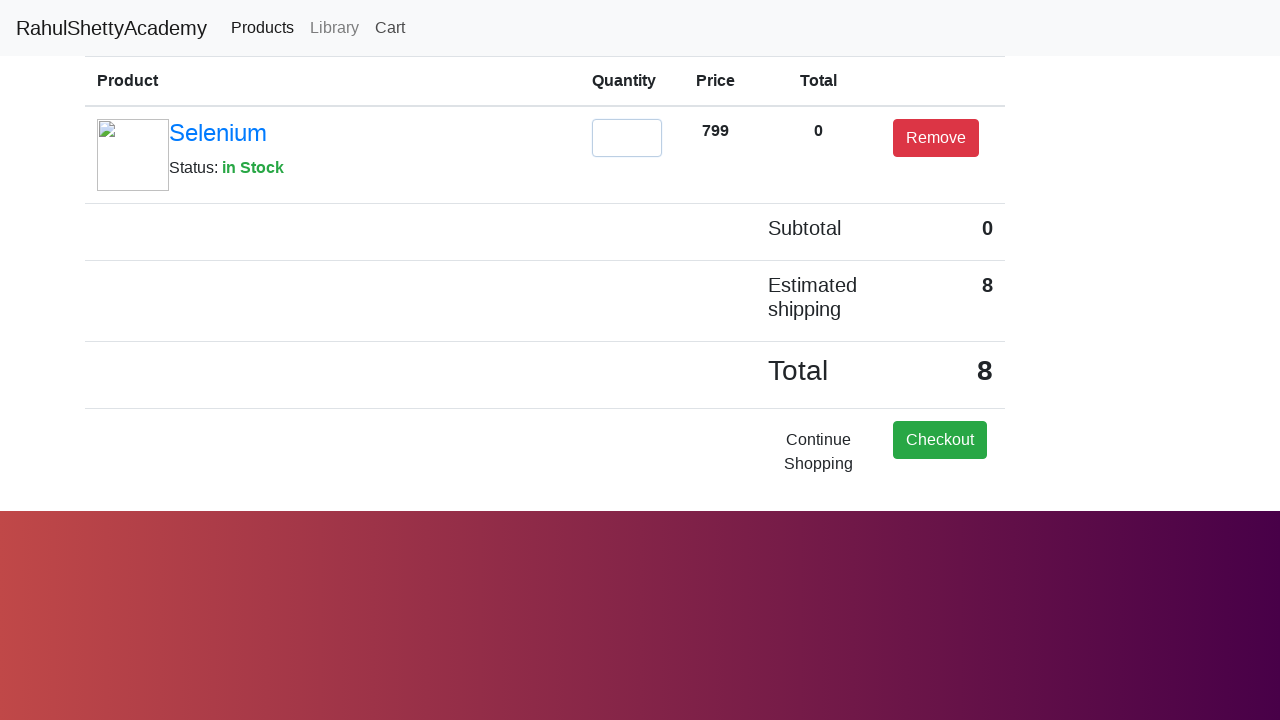

Updated quantity to 2 on #exampleInputEmail1
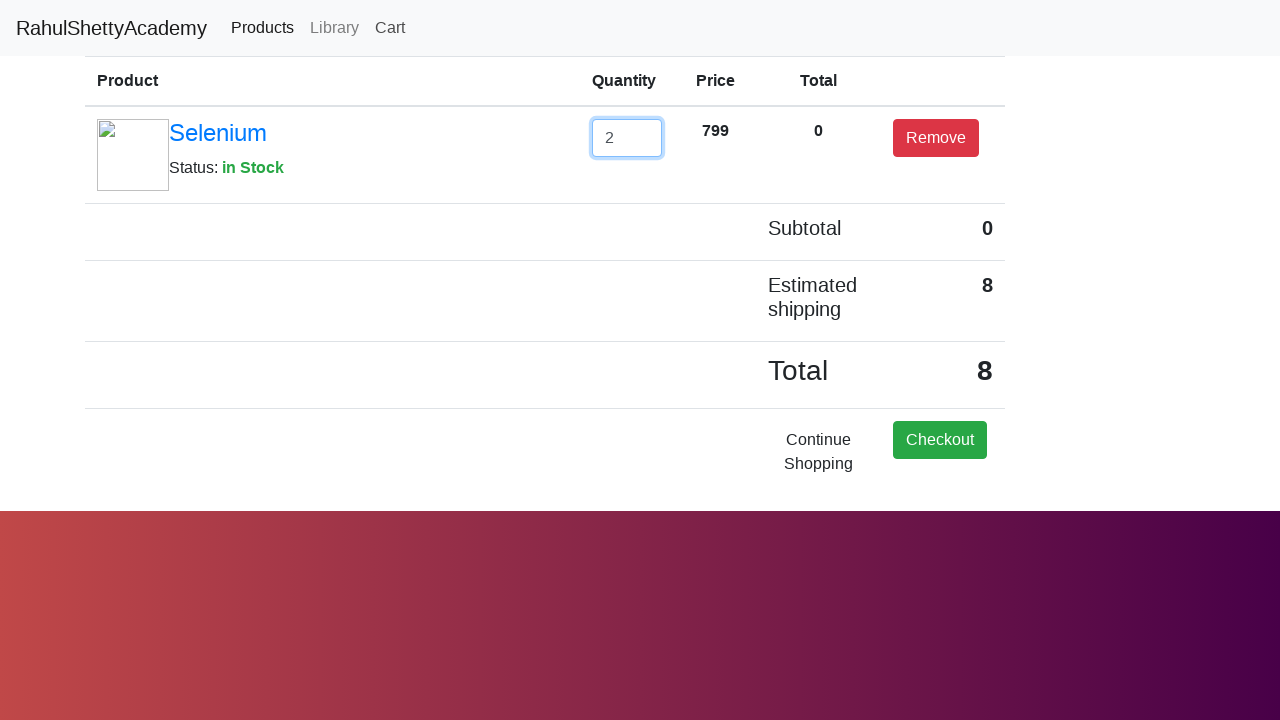

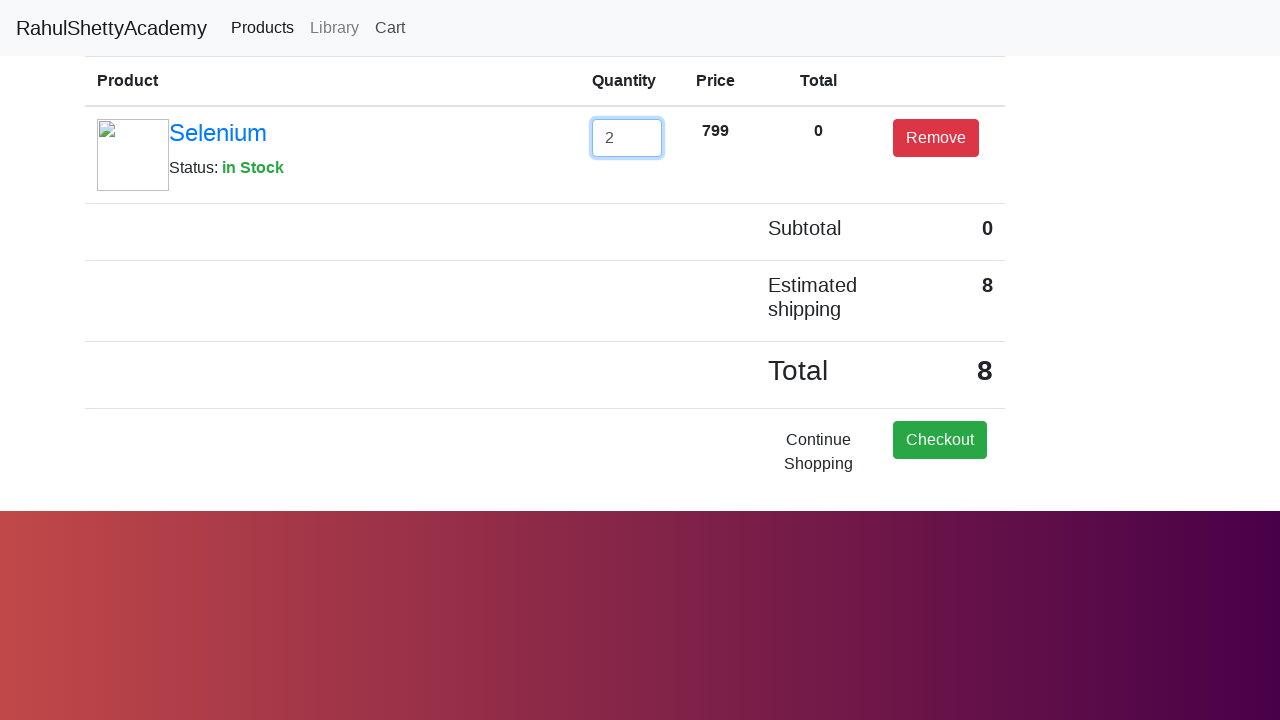